Tests radio button selection by locating and clicking a radio button using CSS selector with value attribute

Starting URL: https://www.lambdatest.com/selenium-playground/radiobutton-demo

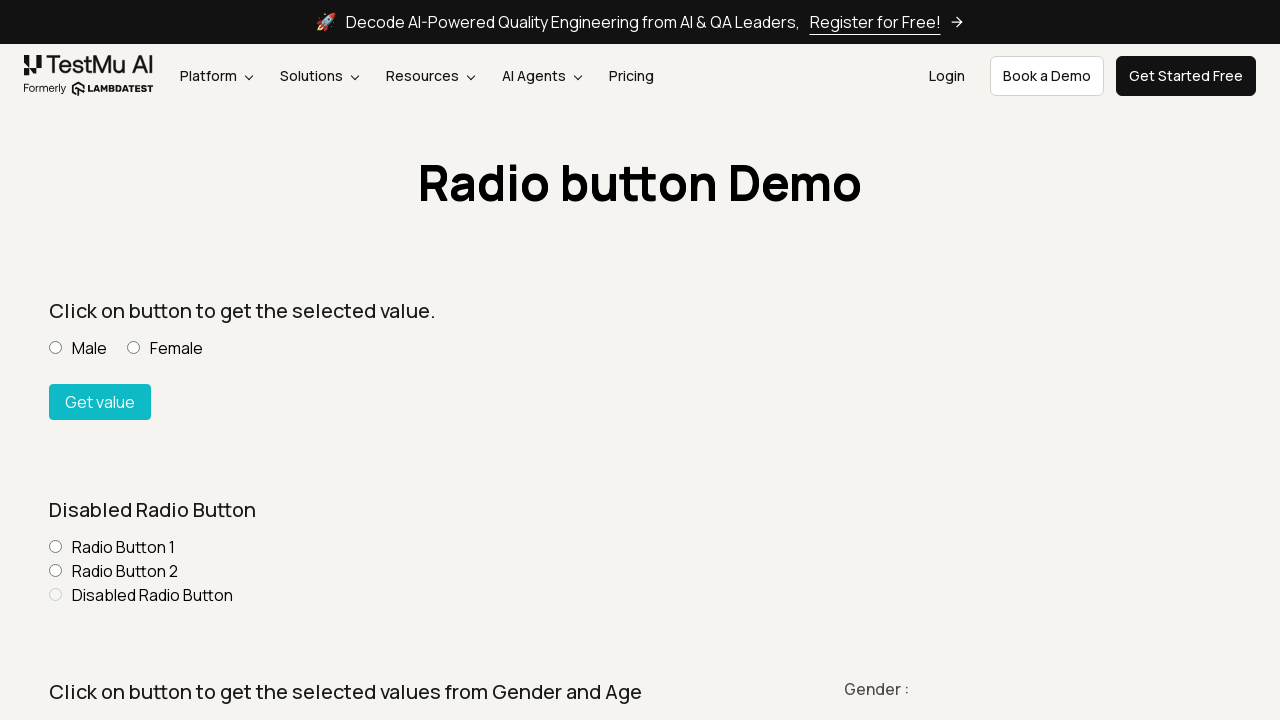

Clicked radio button with value 'Female' using CSS selector at (134, 348) on input[value='Female']
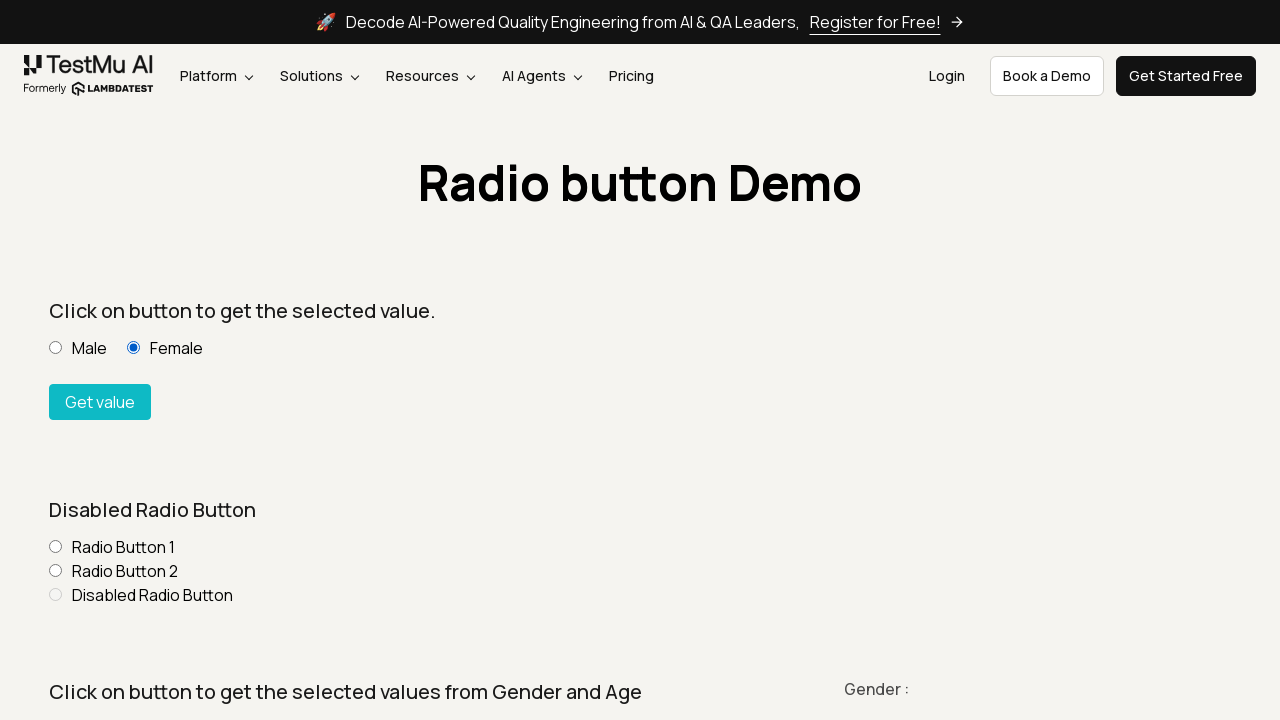

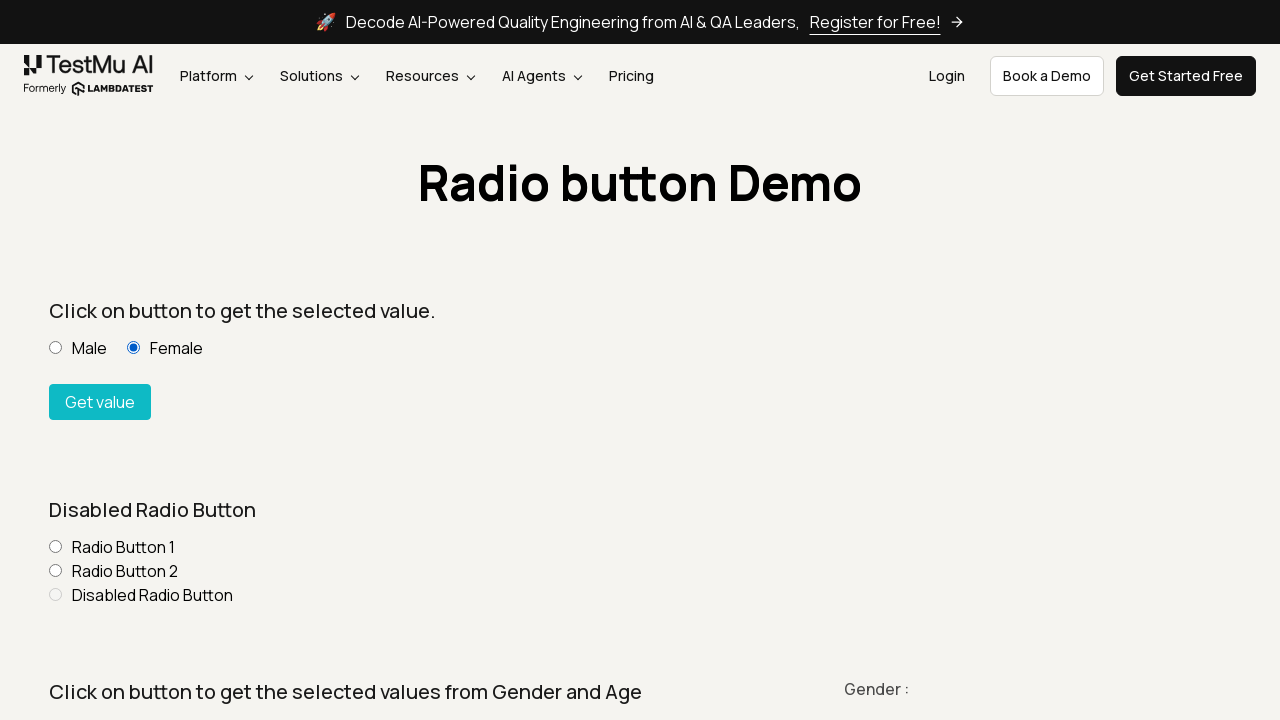